Tests that the Clear completed button removes completed items when clicked

Starting URL: https://demo.playwright.dev/todomvc

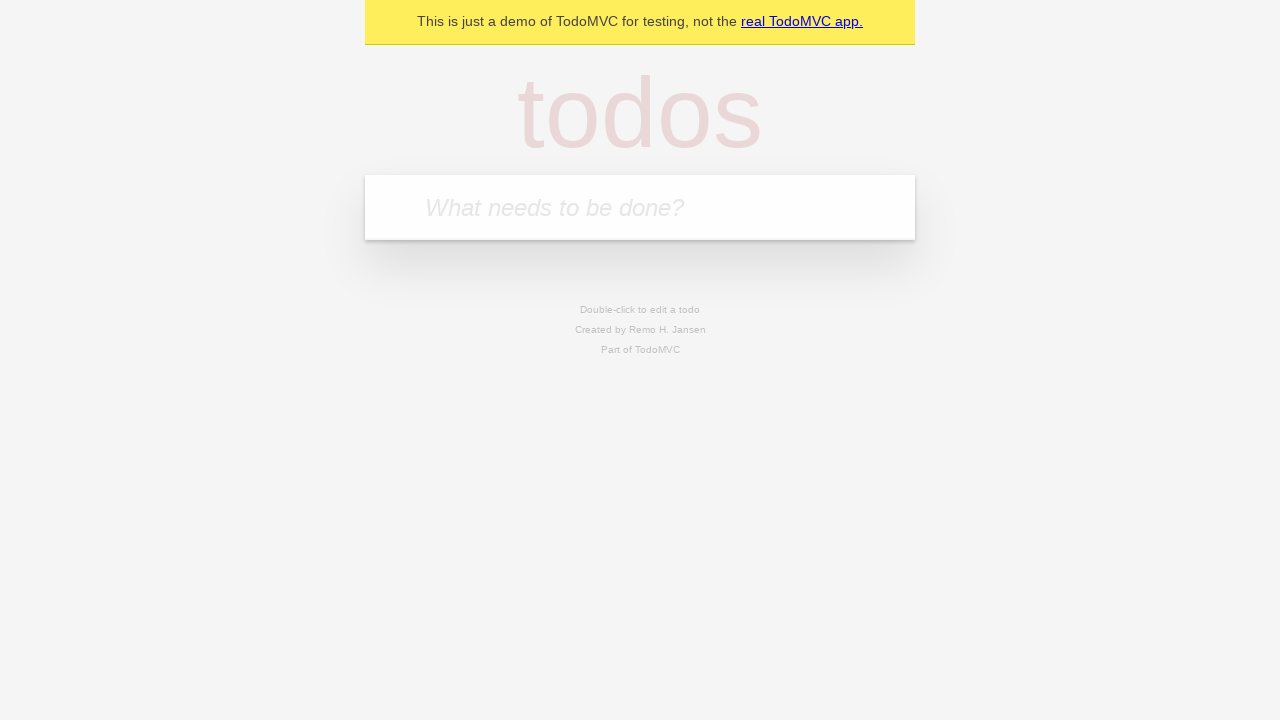

Filled todo input with 'buy some cheese' on internal:attr=[placeholder="What needs to be done?"i]
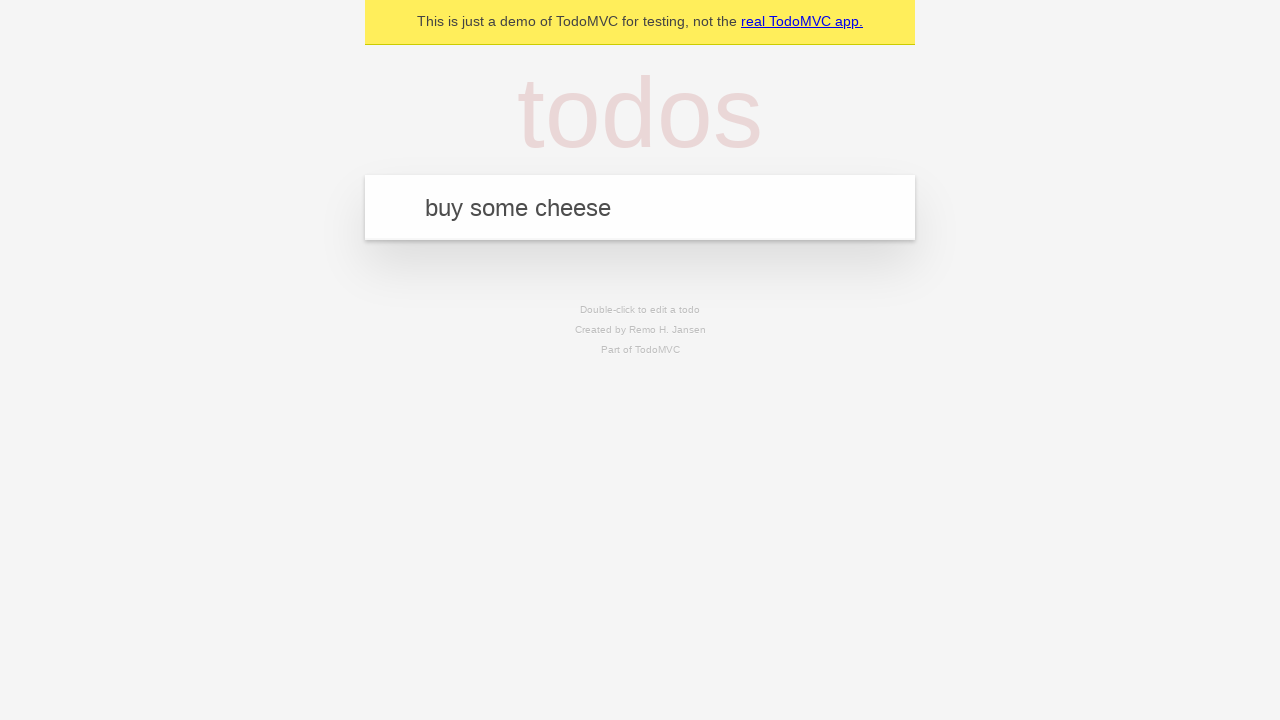

Pressed Enter to add first todo on internal:attr=[placeholder="What needs to be done?"i]
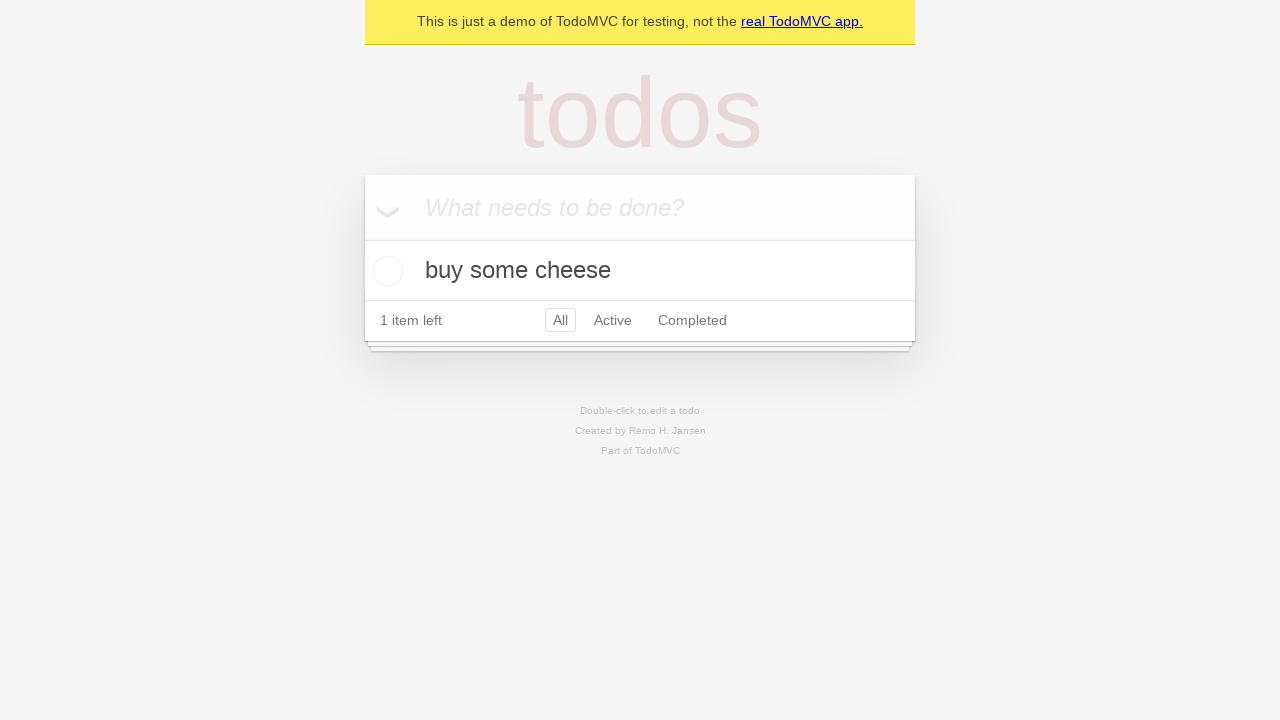

Filled todo input with 'feed the cat' on internal:attr=[placeholder="What needs to be done?"i]
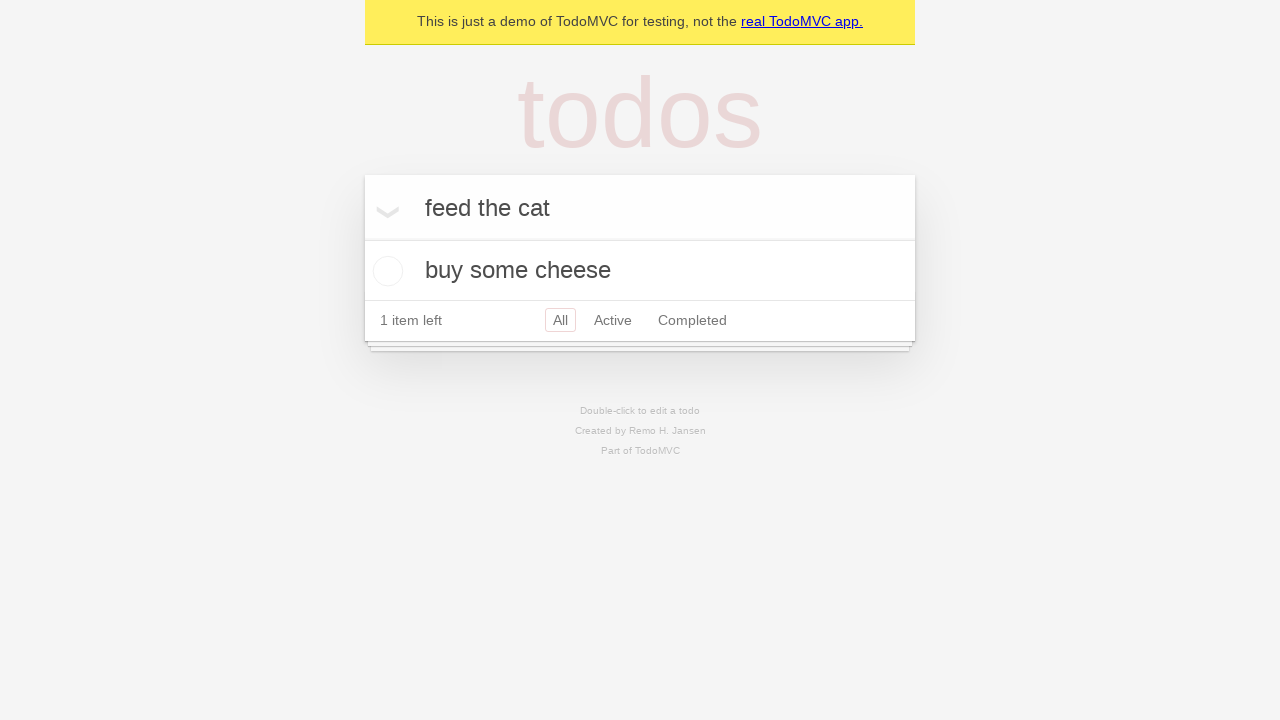

Pressed Enter to add second todo on internal:attr=[placeholder="What needs to be done?"i]
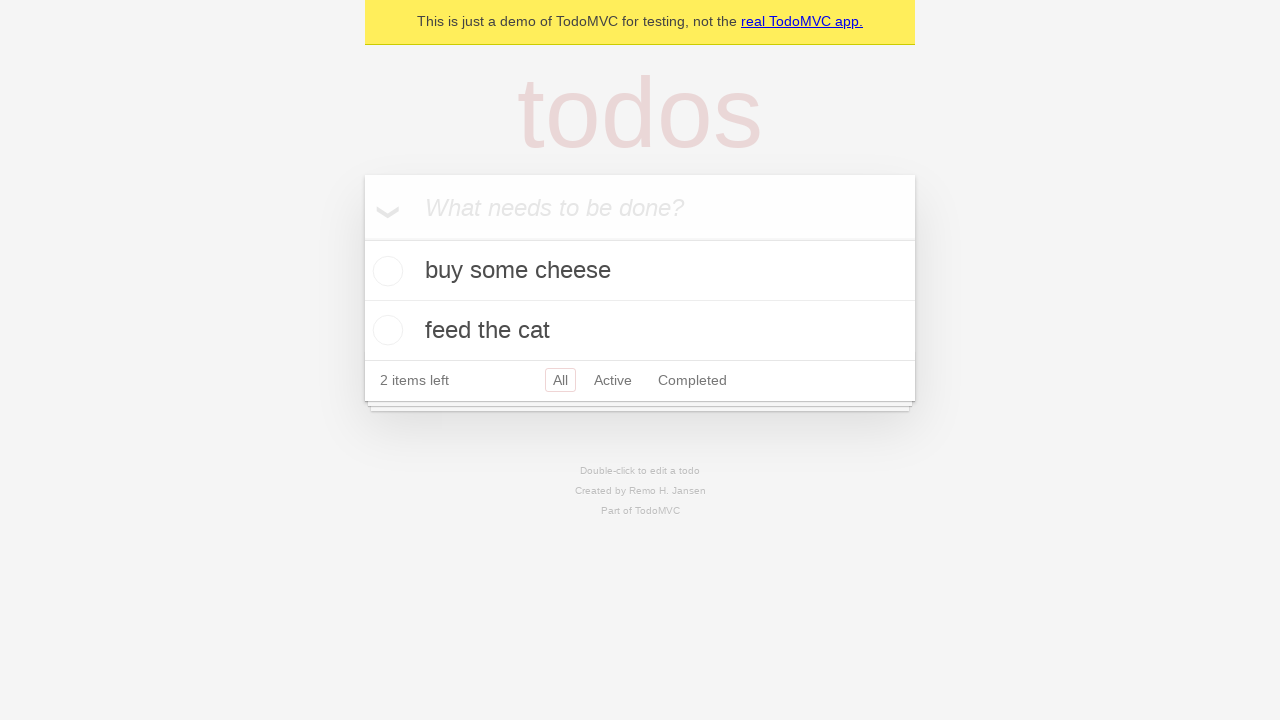

Filled todo input with 'book a doctors appointment' on internal:attr=[placeholder="What needs to be done?"i]
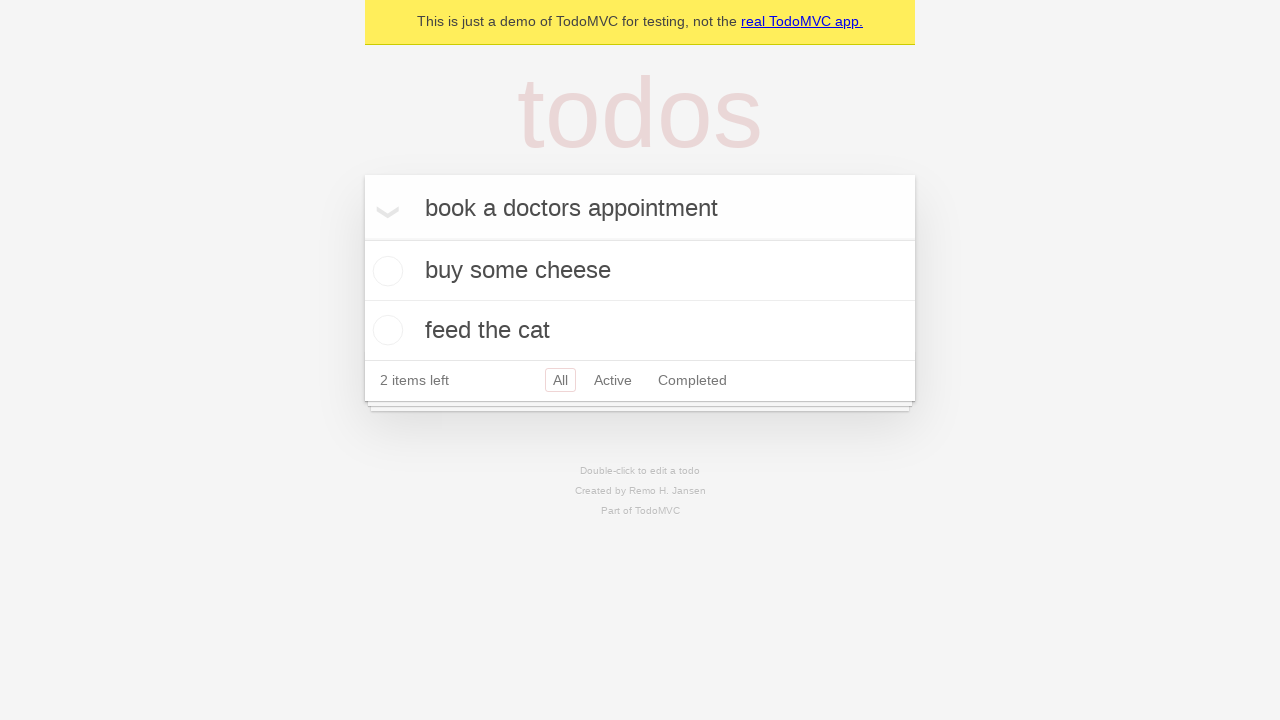

Pressed Enter to add third todo on internal:attr=[placeholder="What needs to be done?"i]
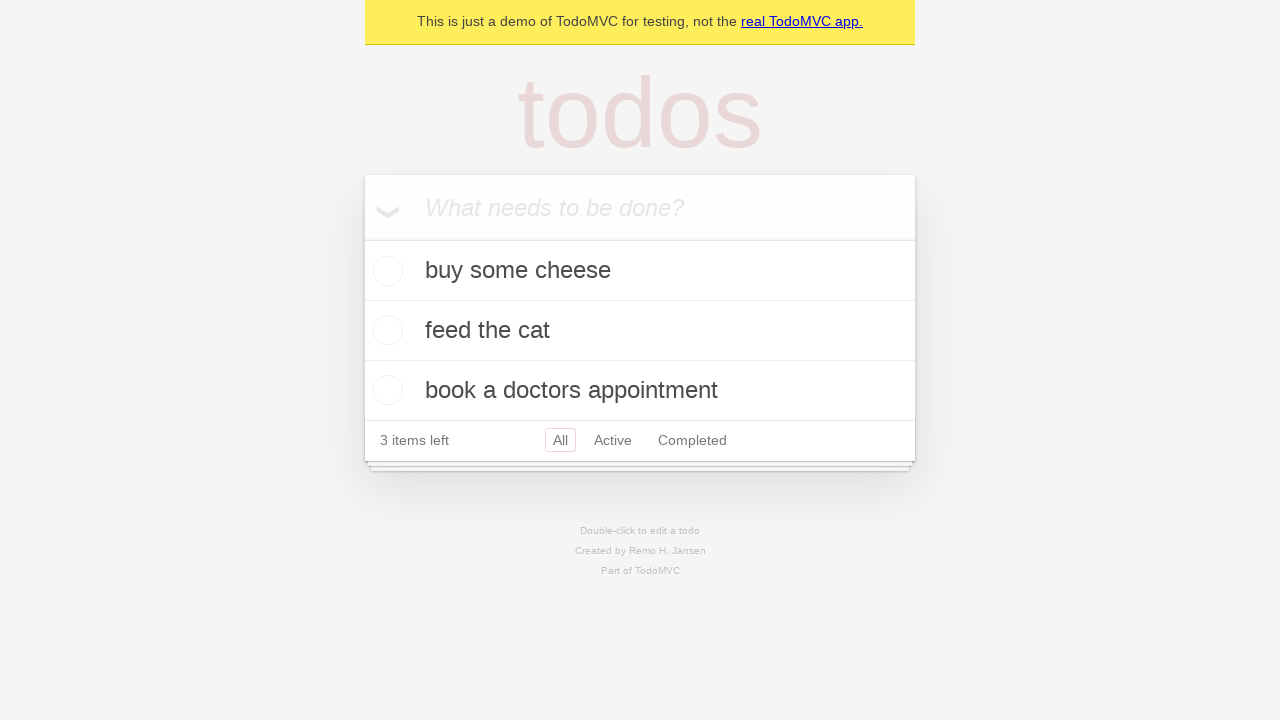

Checked the second todo item checkbox at (385, 330) on internal:testid=[data-testid="todo-item"s] >> nth=1 >> internal:role=checkbox
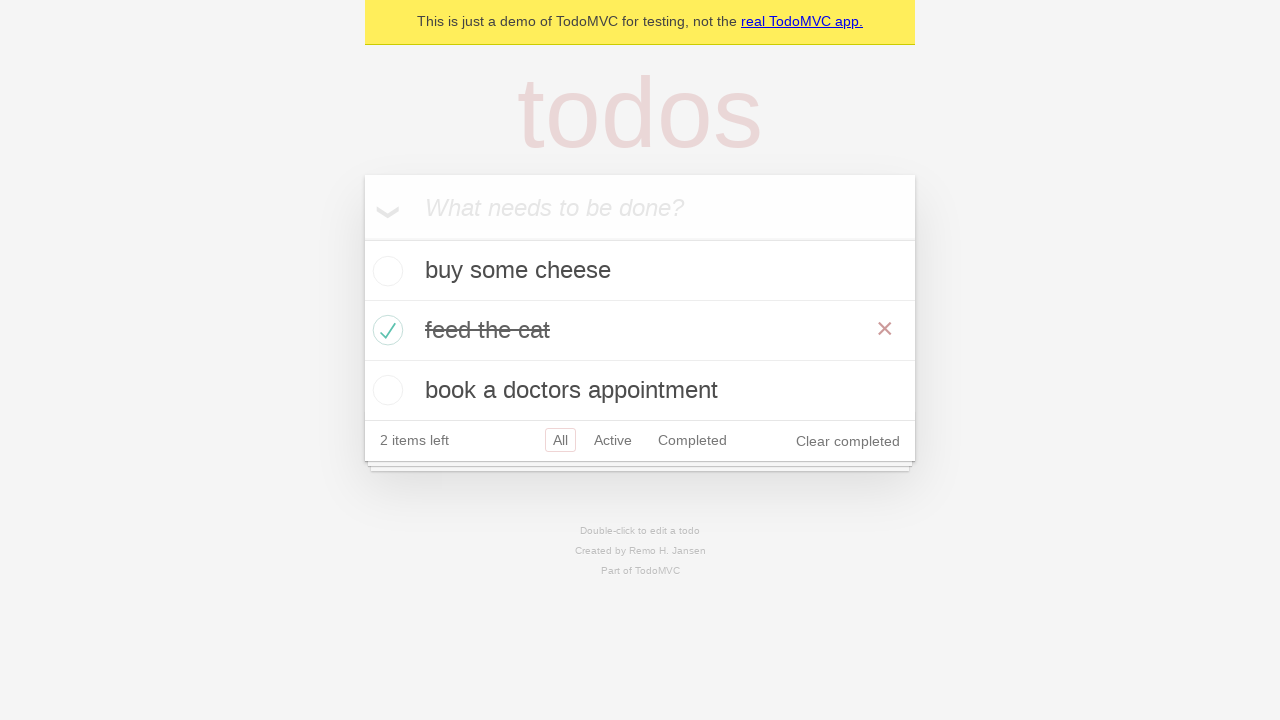

Clicked Clear completed button to remove completed items at (848, 441) on internal:role=button[name="Clear completed"i]
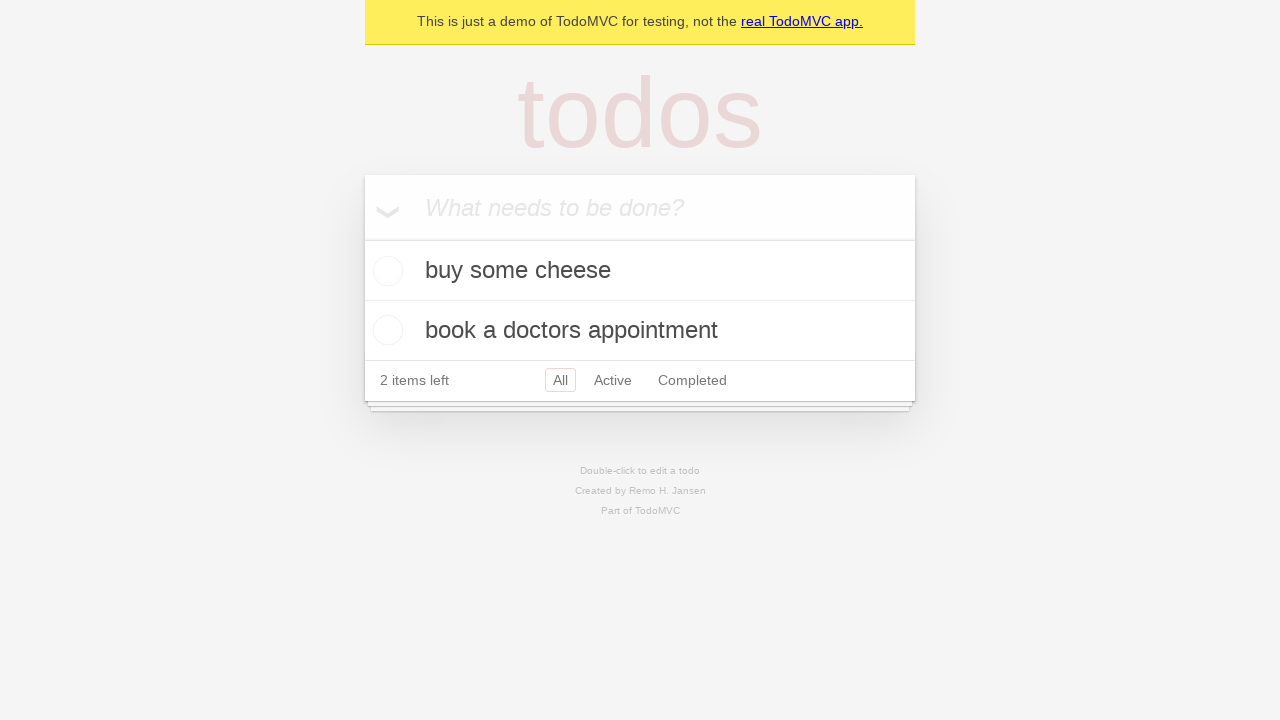

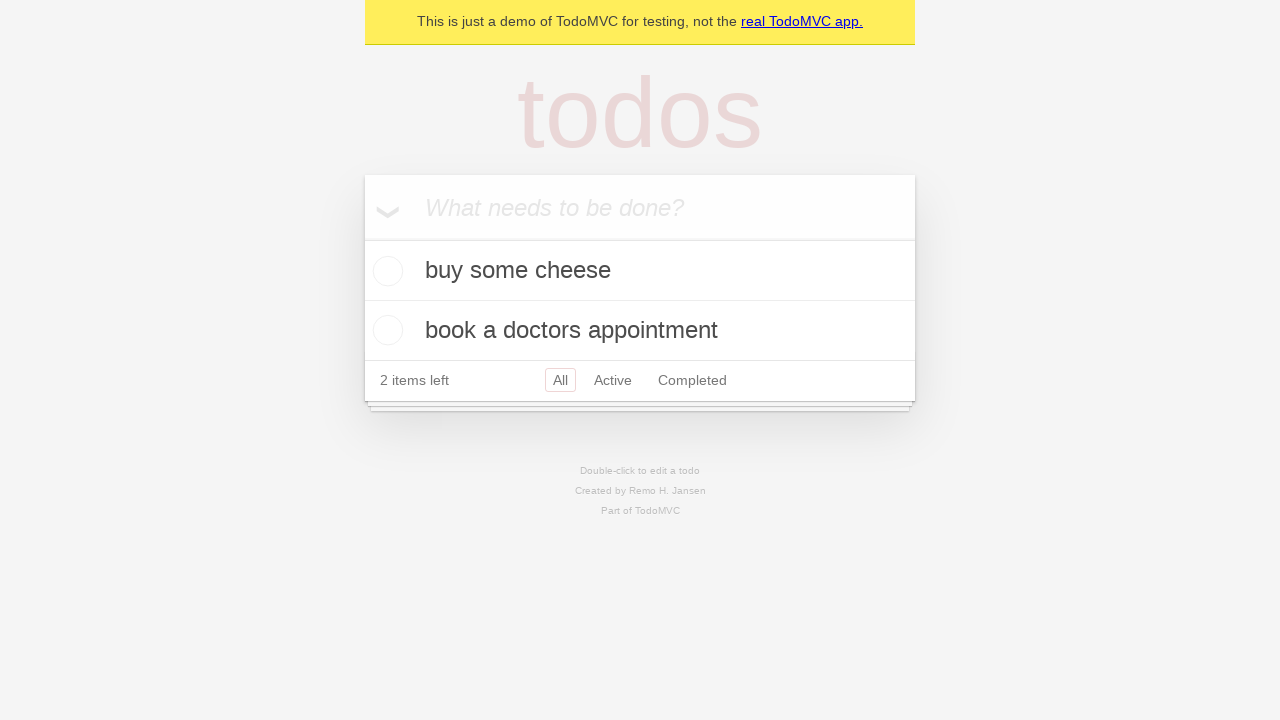